Tests JavaScript executor functionality by clicking on a button, retrieving page title and domain, and triggering an alert

Starting URL: https://anhtester.com/

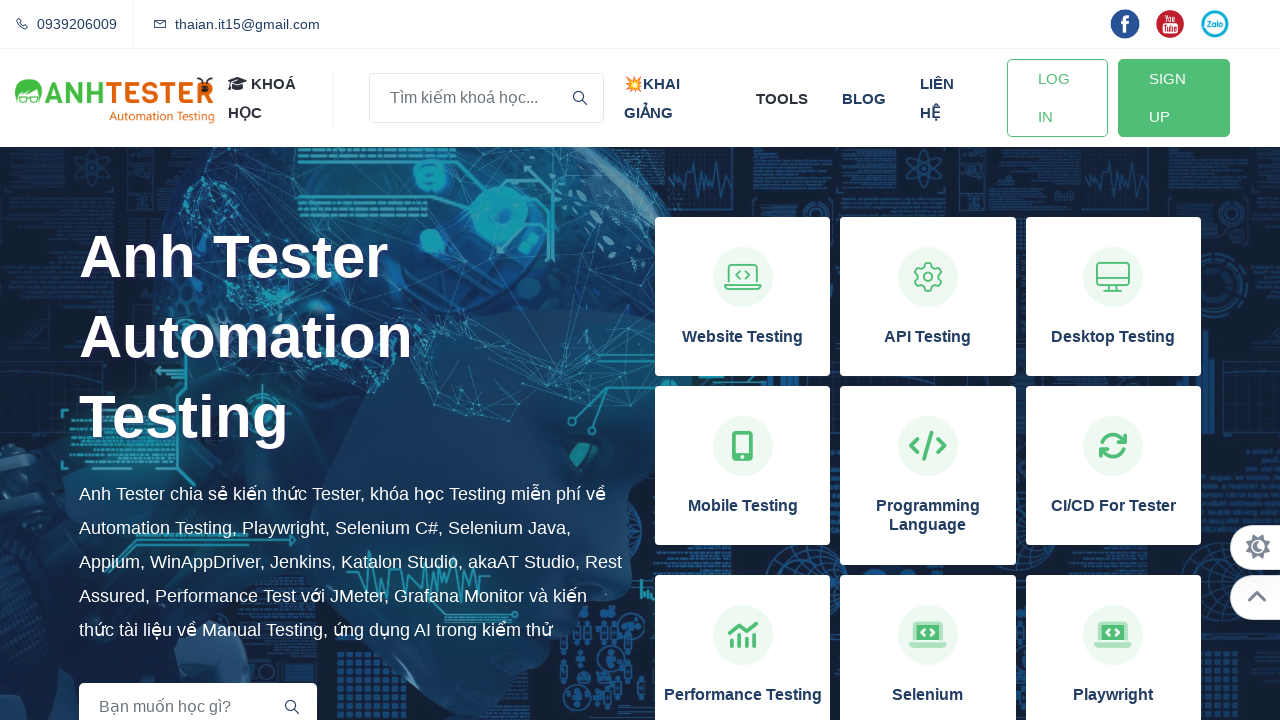

Clicked 'Website Testing' module using JavaScript executor
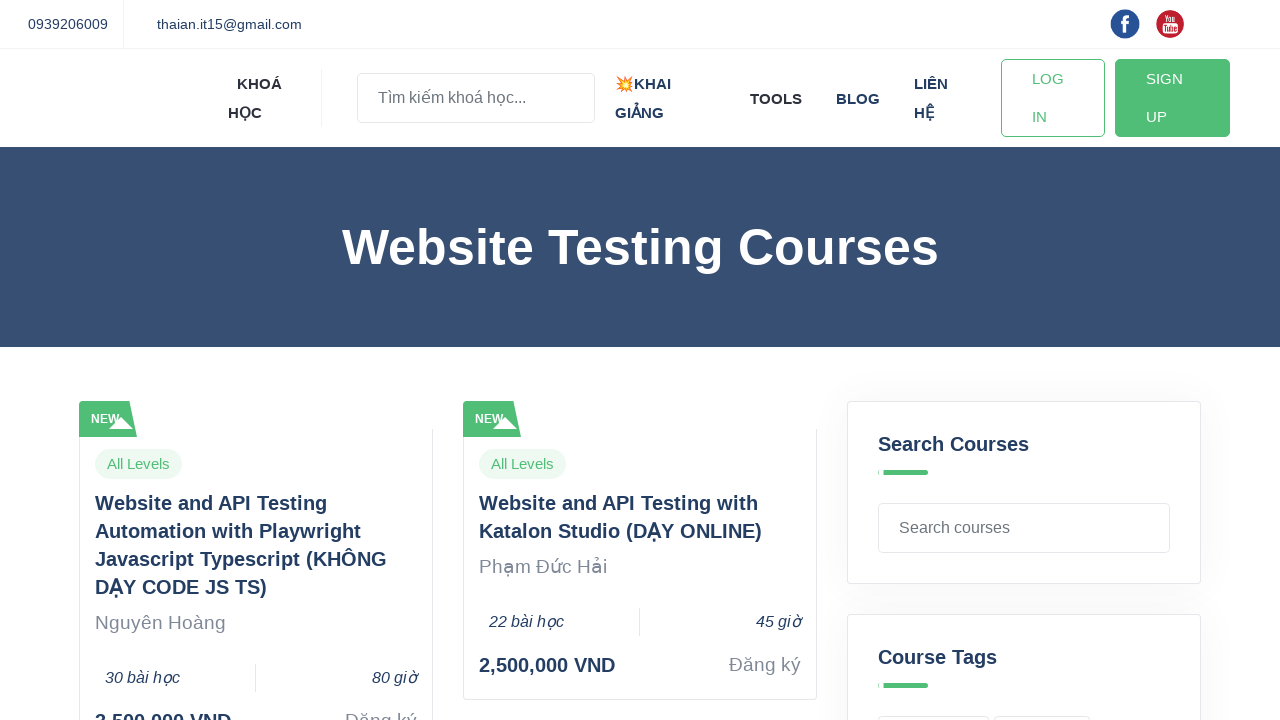

Retrieved page title: 'Website Automation Testing Courses | Anh Tester'
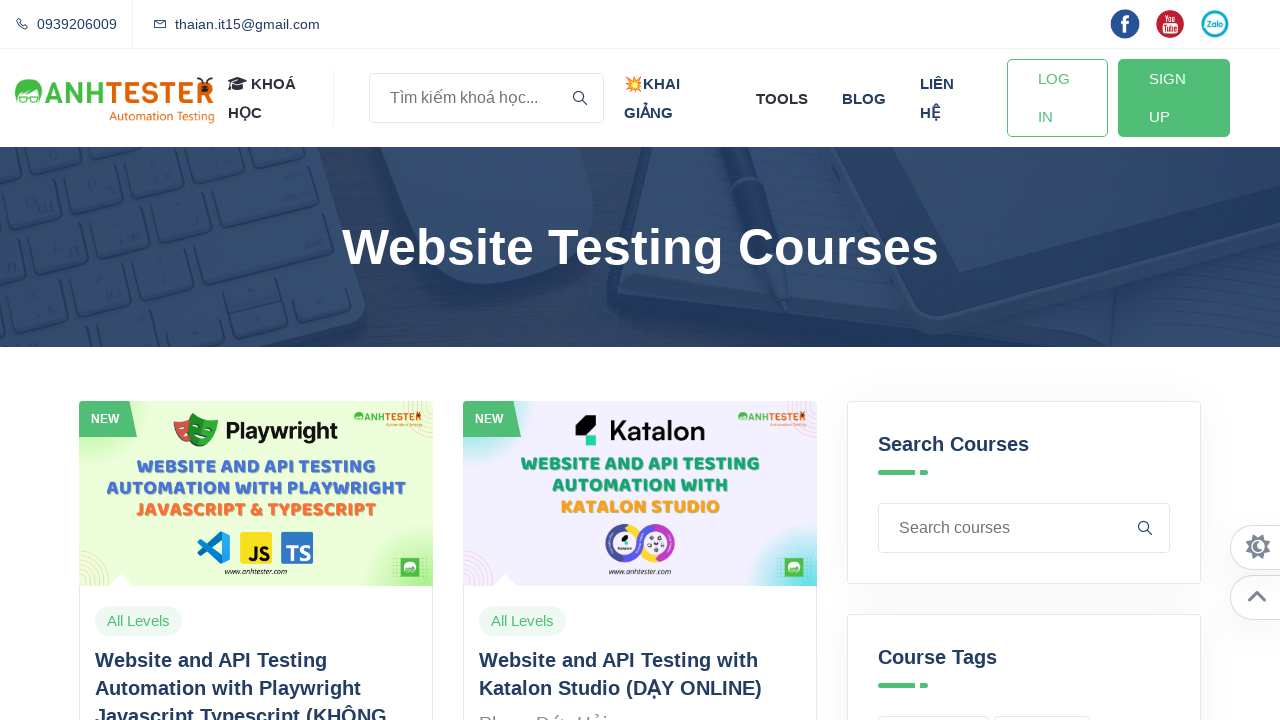

Retrieved page domain: 'anhtester.com'
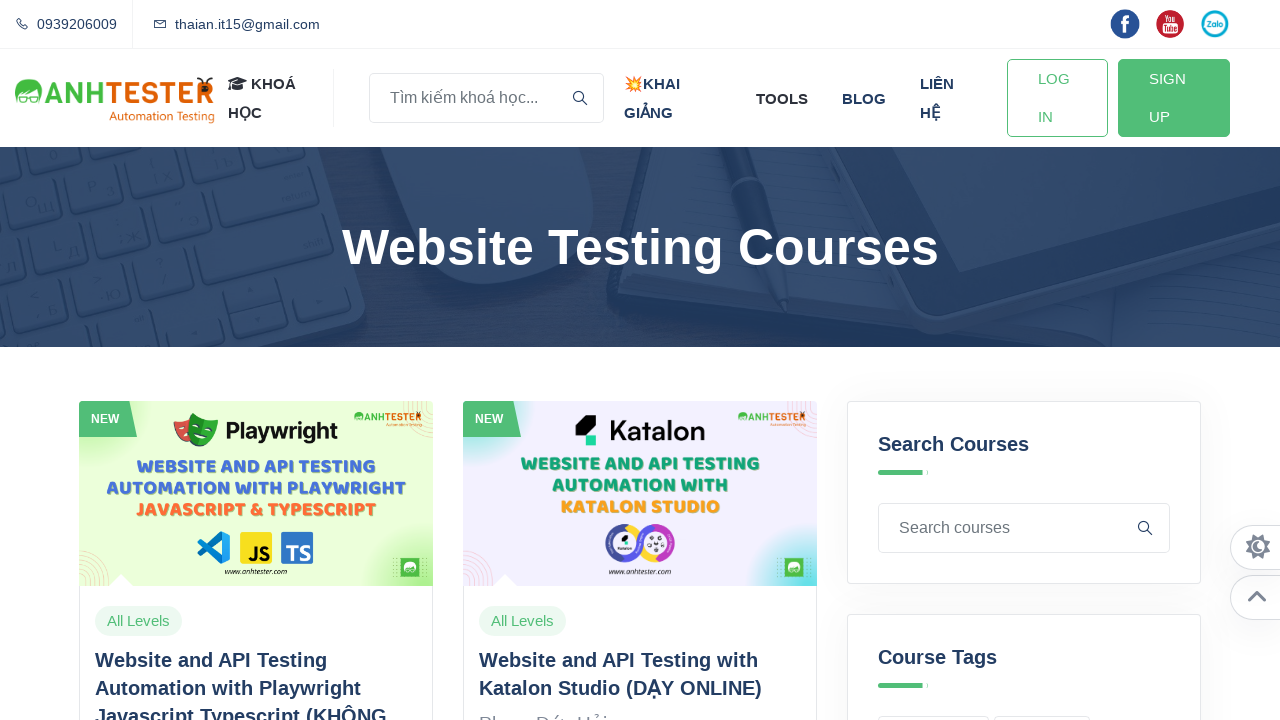

Triggered alert dialog with message 'Successfully Logged In'
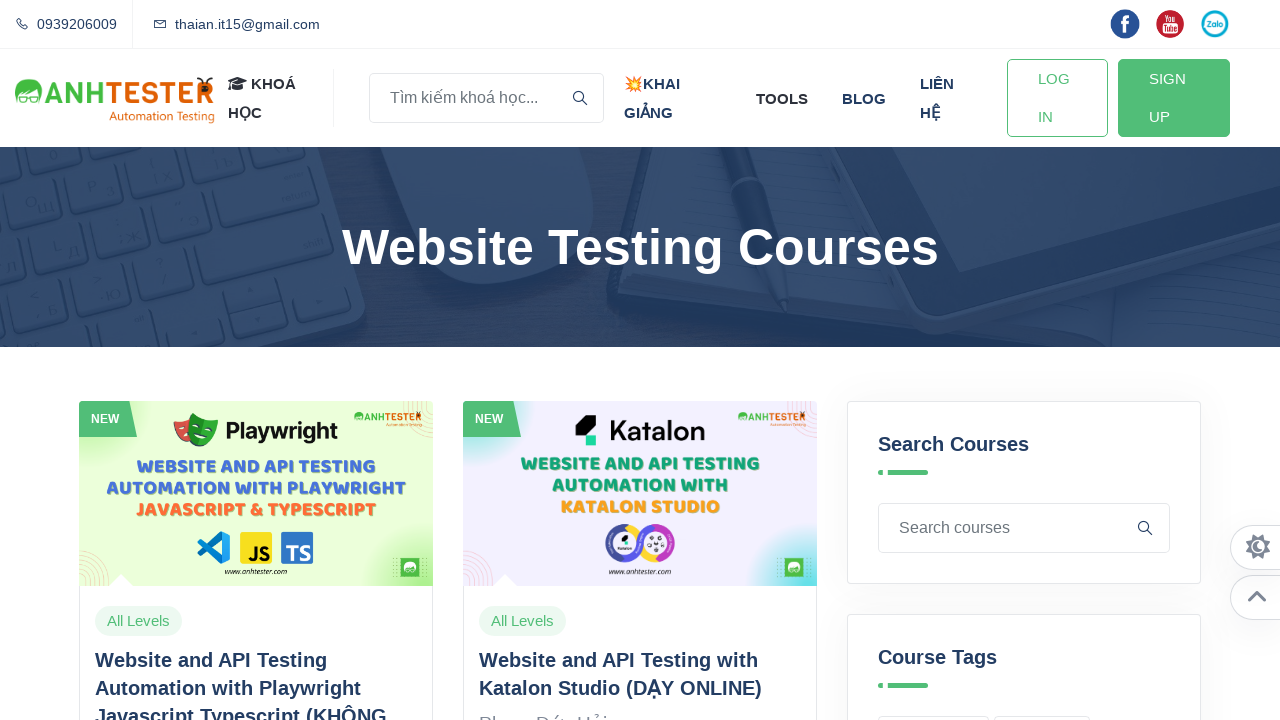

Accepted the alert dialog
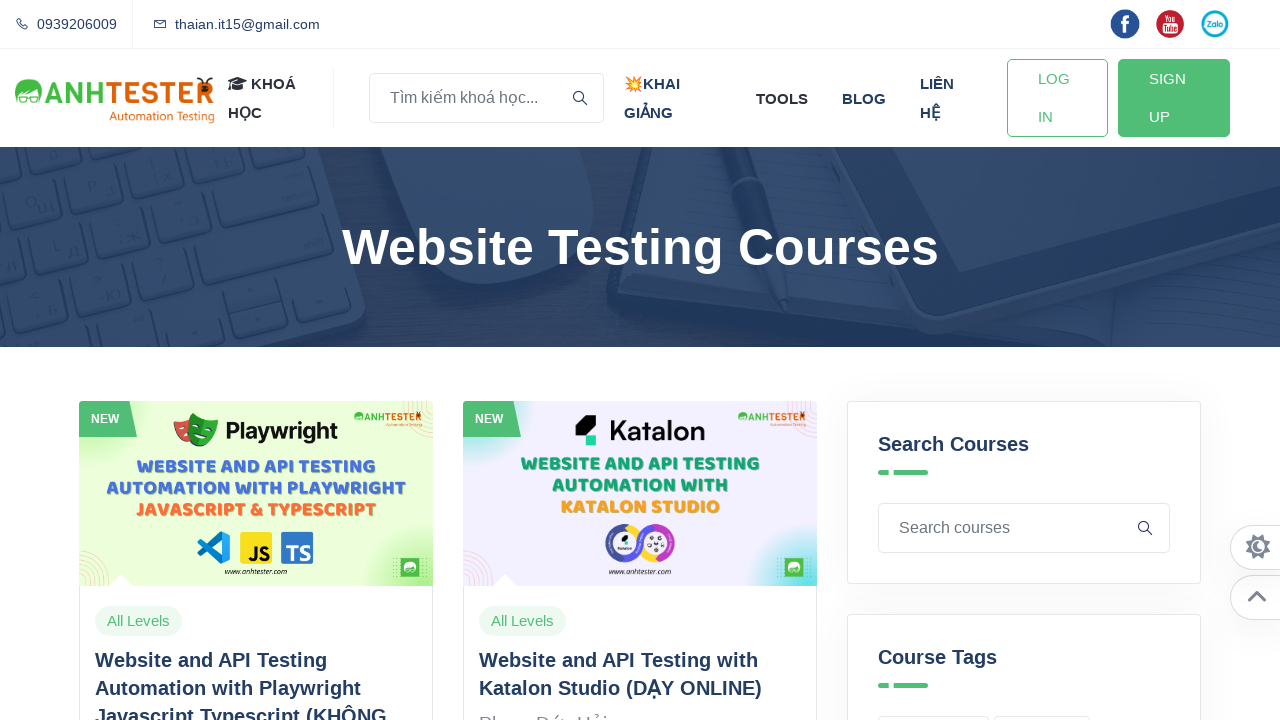

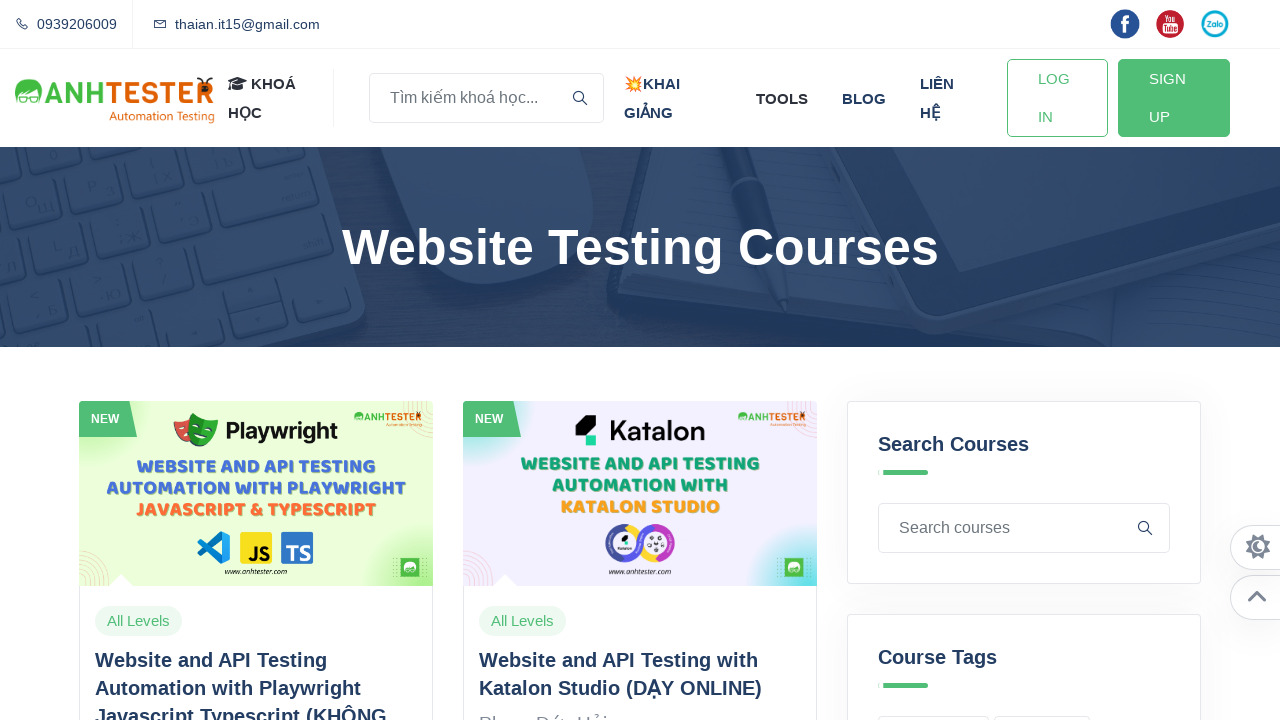